Tests that the counter displays the correct number of todo items as items are added

Starting URL: https://demo.playwright.dev/todomvc

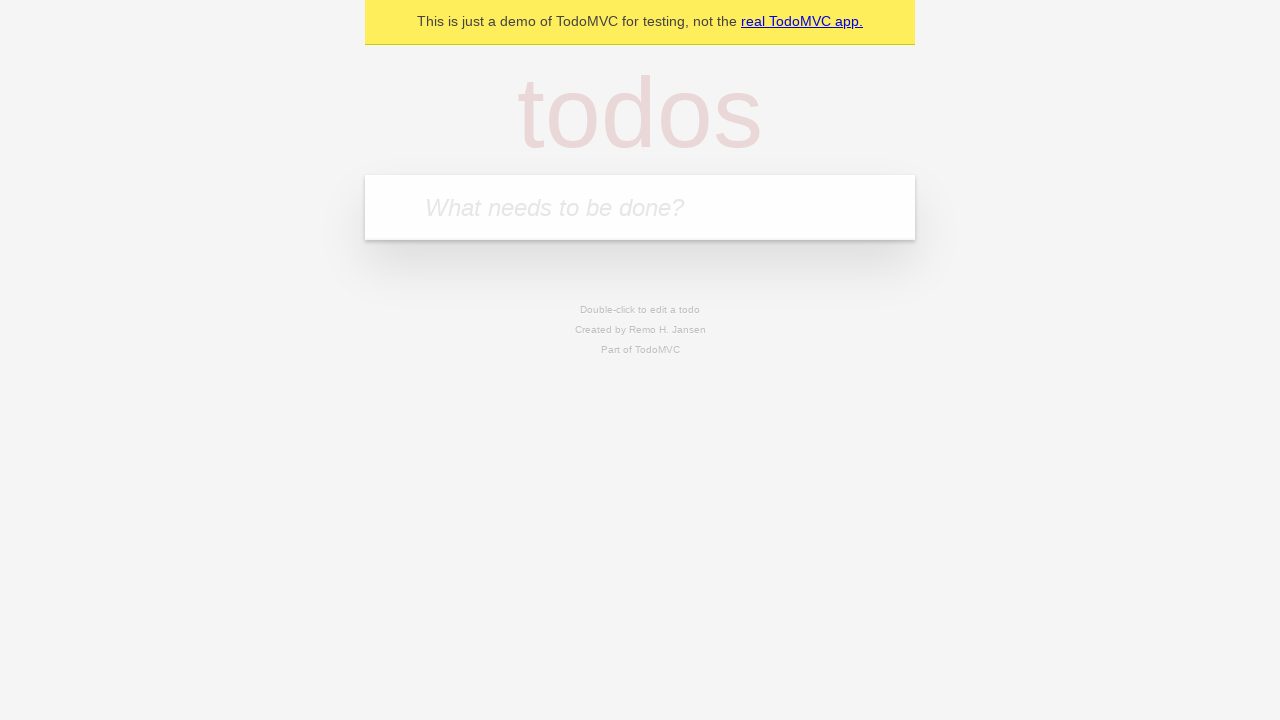

Located the todo input field
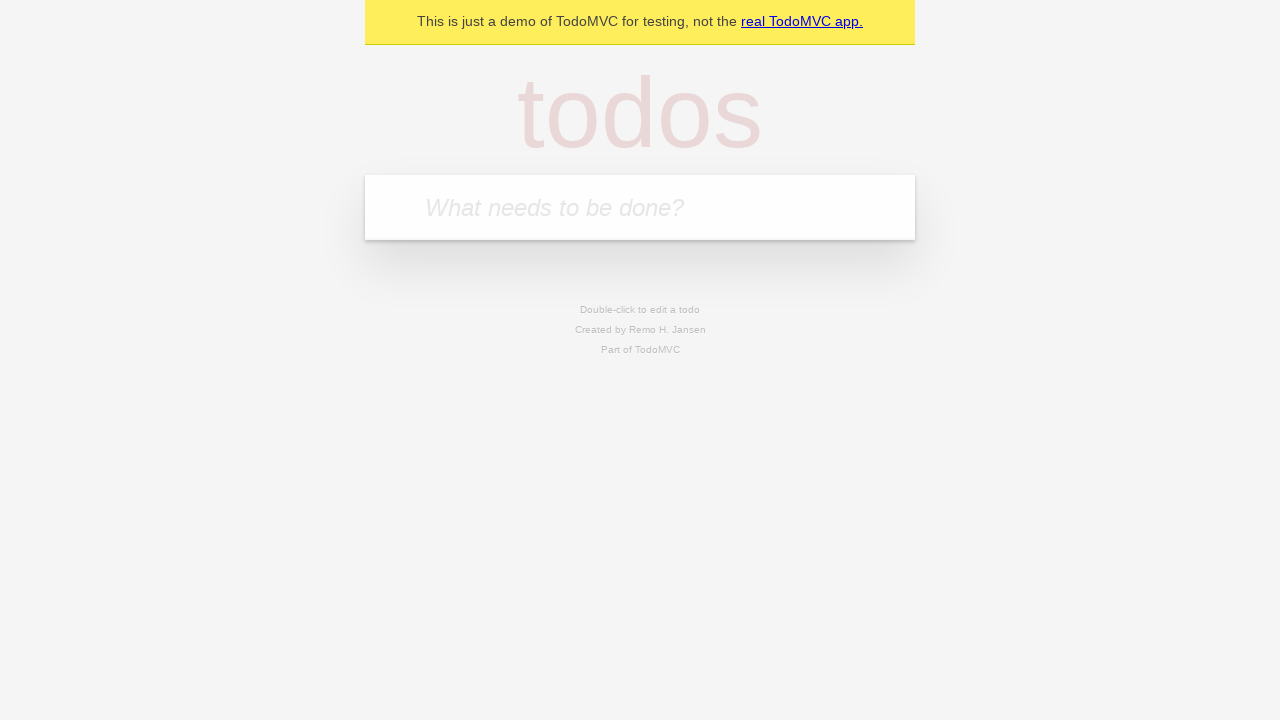

Filled todo input with 'buy some cheese' on internal:attr=[placeholder="What needs to be done?"i]
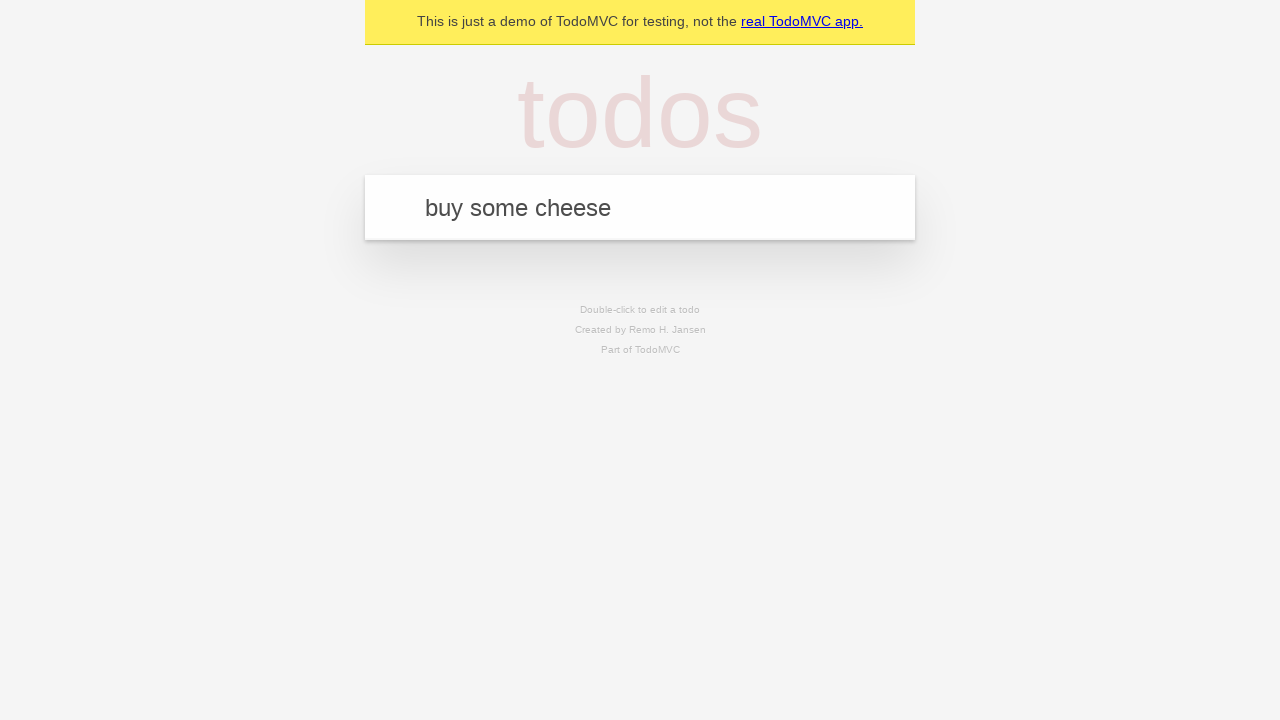

Pressed Enter to add first todo item on internal:attr=[placeholder="What needs to be done?"i]
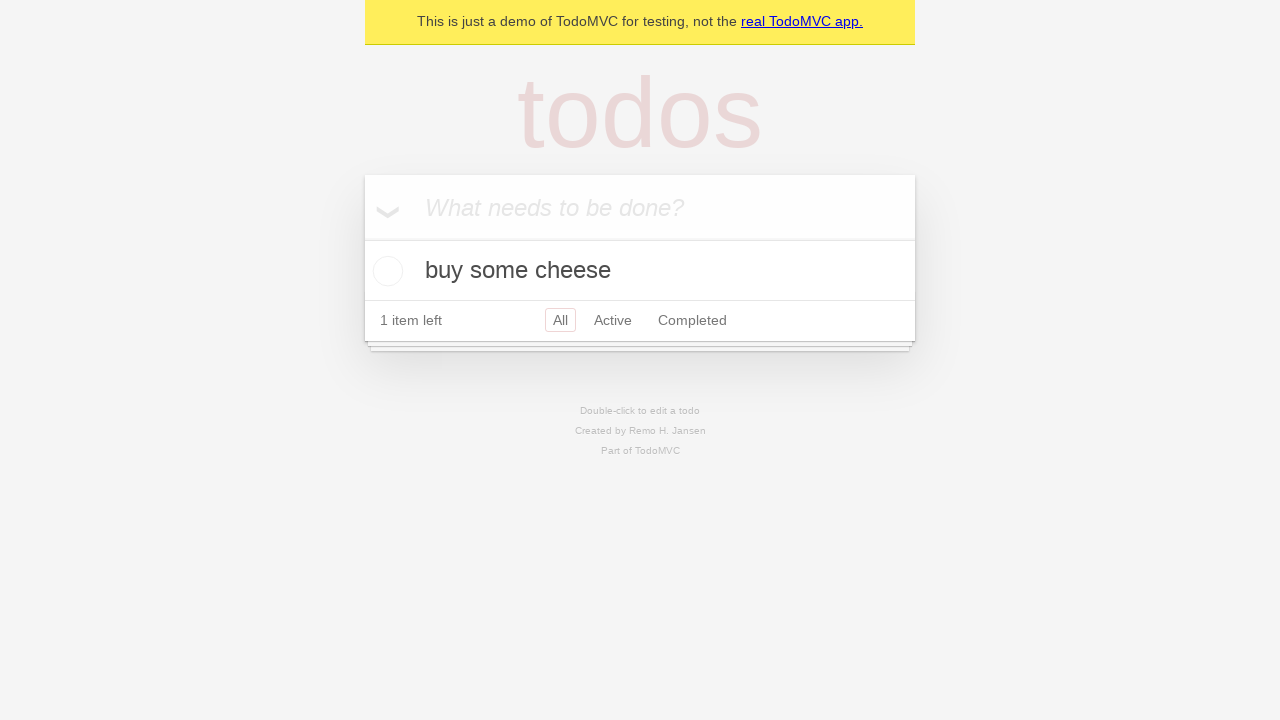

Todo counter element loaded
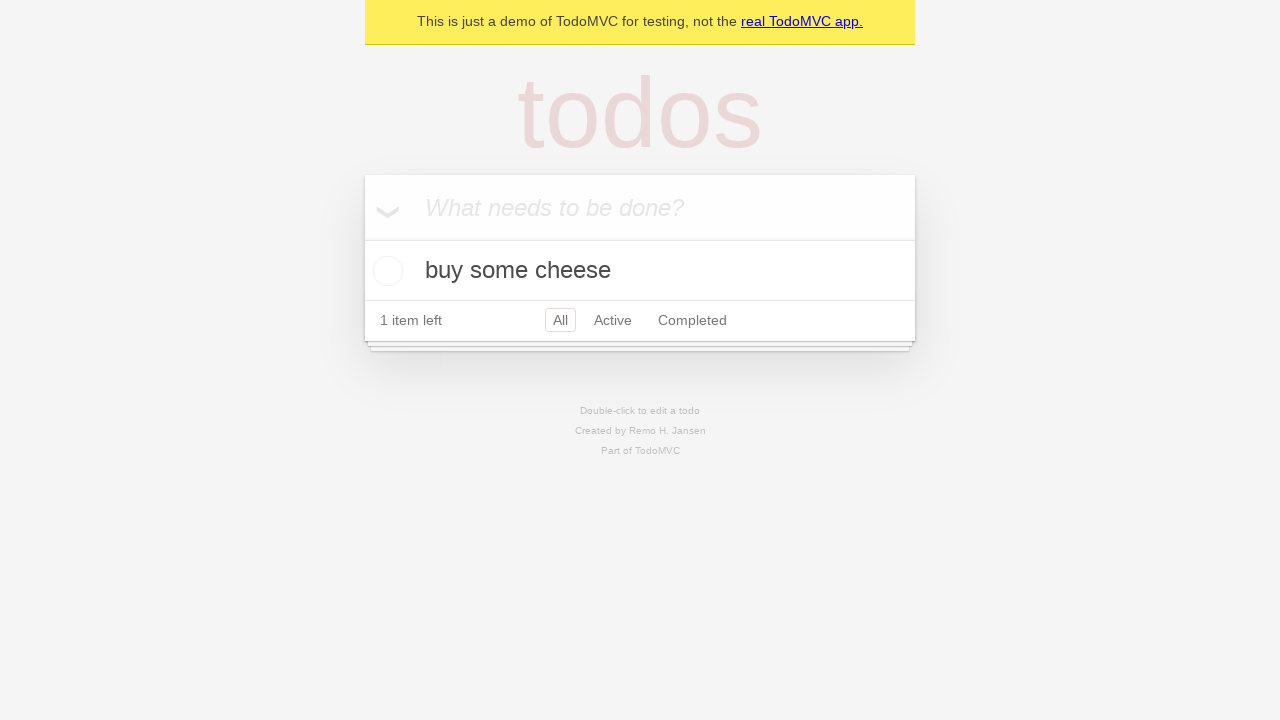

Filled todo input with 'feed the cat' on internal:attr=[placeholder="What needs to be done?"i]
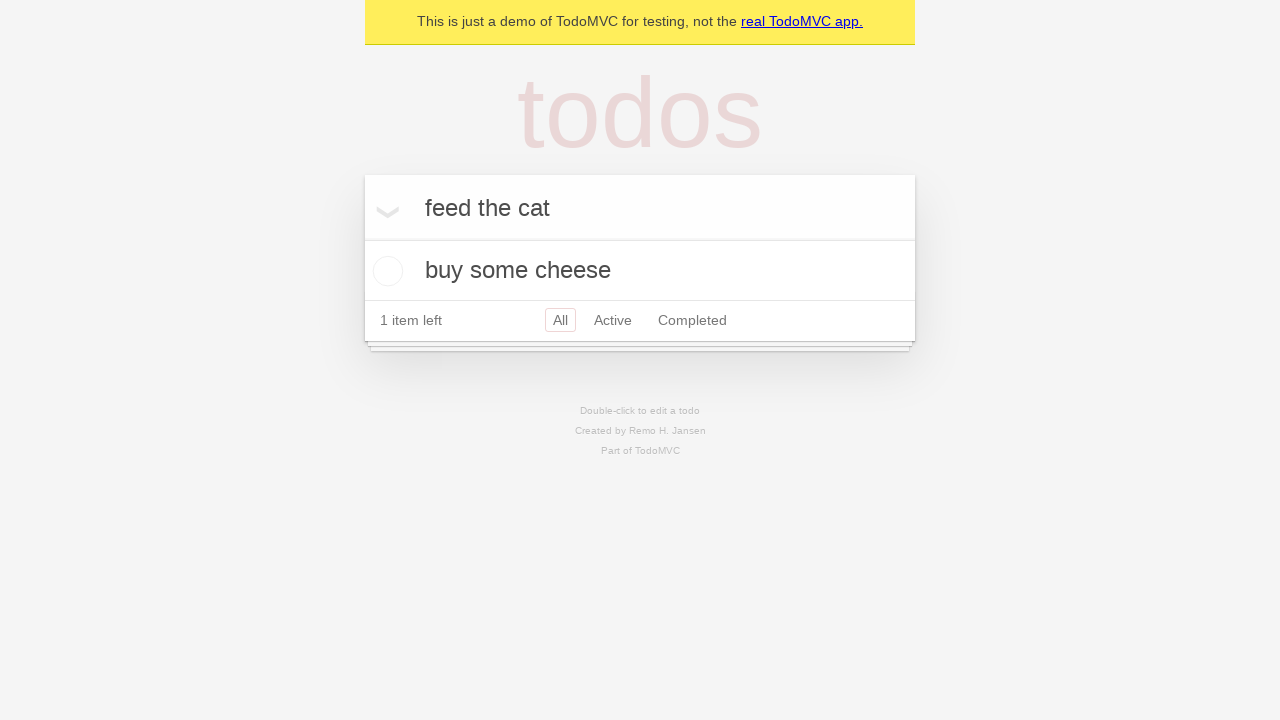

Pressed Enter to add second todo item on internal:attr=[placeholder="What needs to be done?"i]
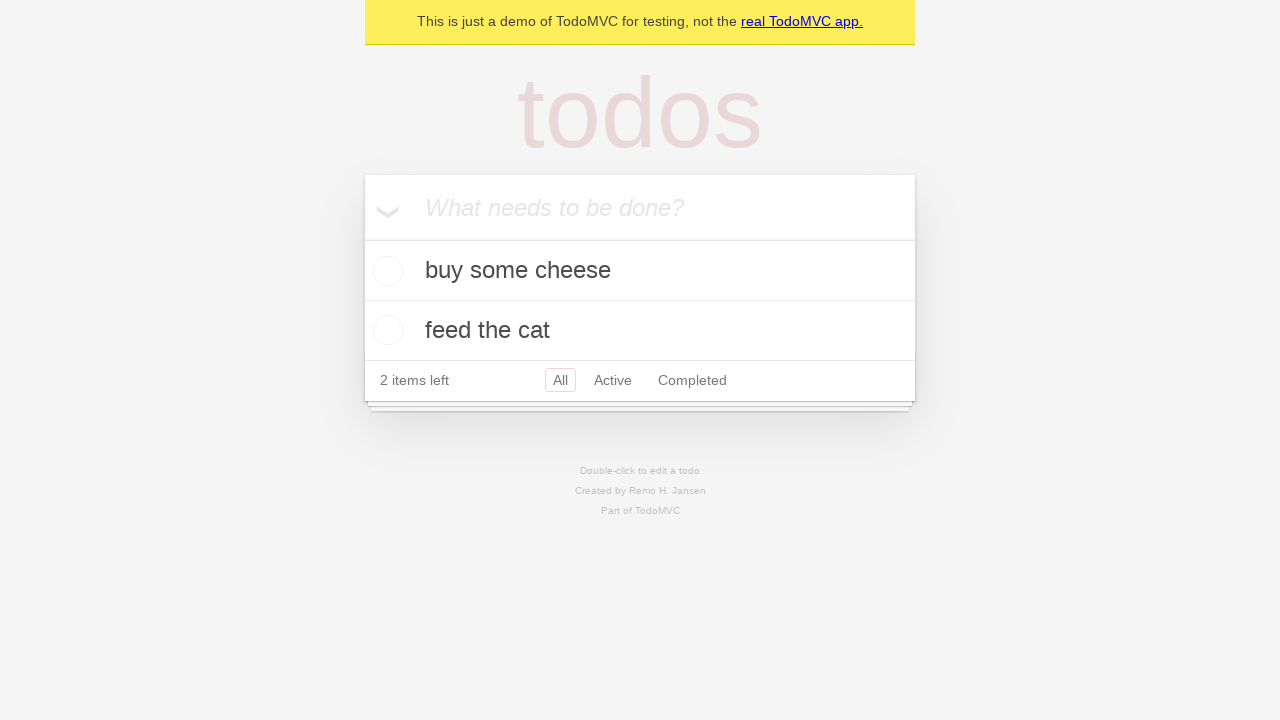

Todo counter updated to show 2 items
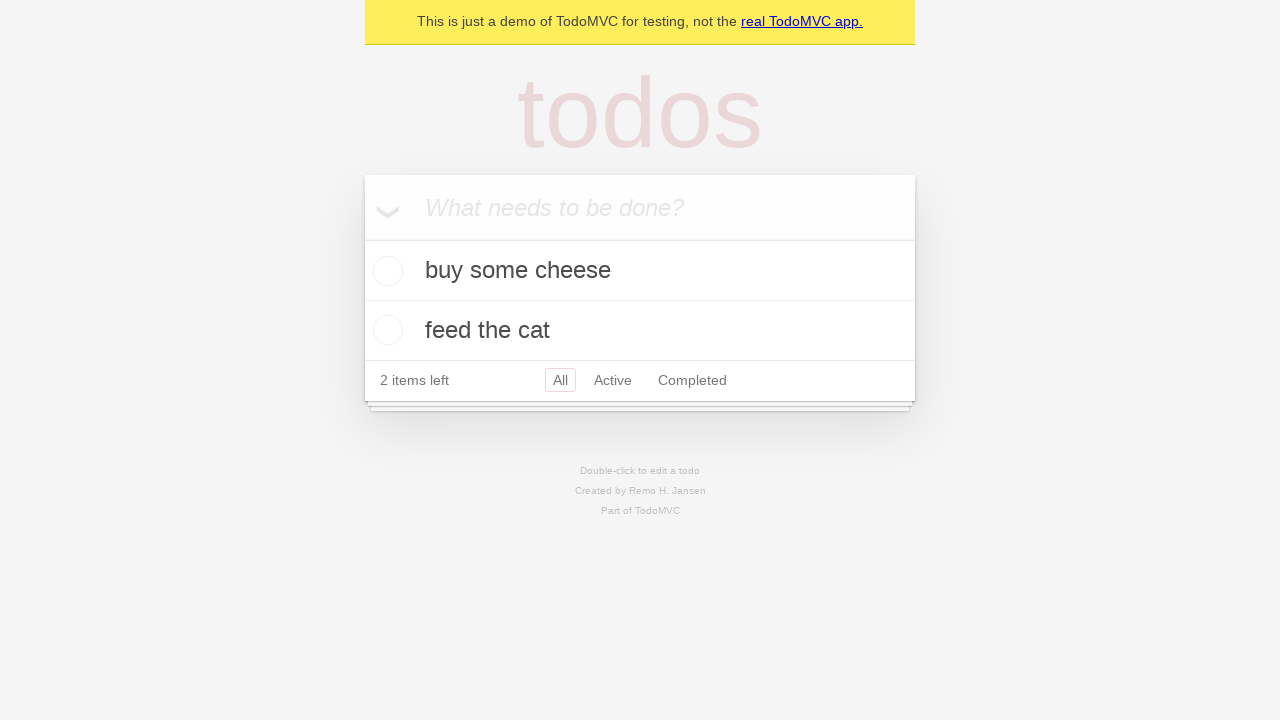

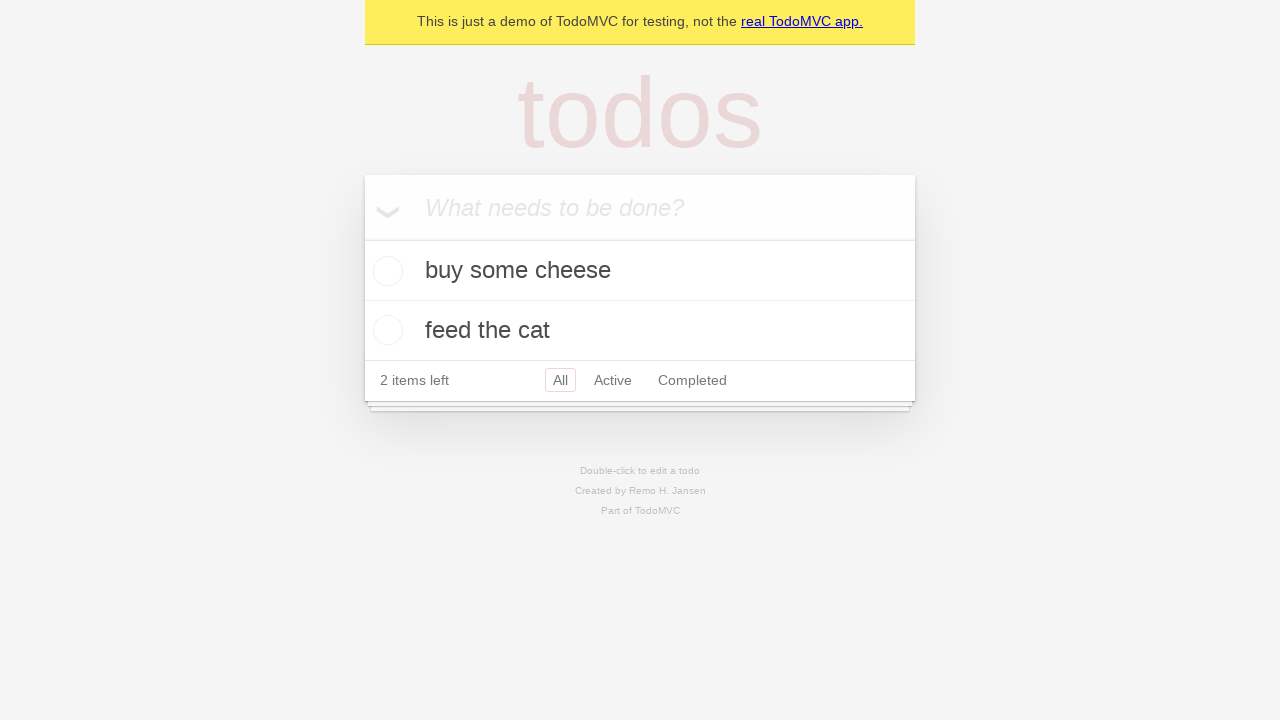